Tests mouse hover functionality on SpiceJet website by hovering over the Add-ons menu and clicking on SpiceMax option

Starting URL: https://www.spicejet.com/

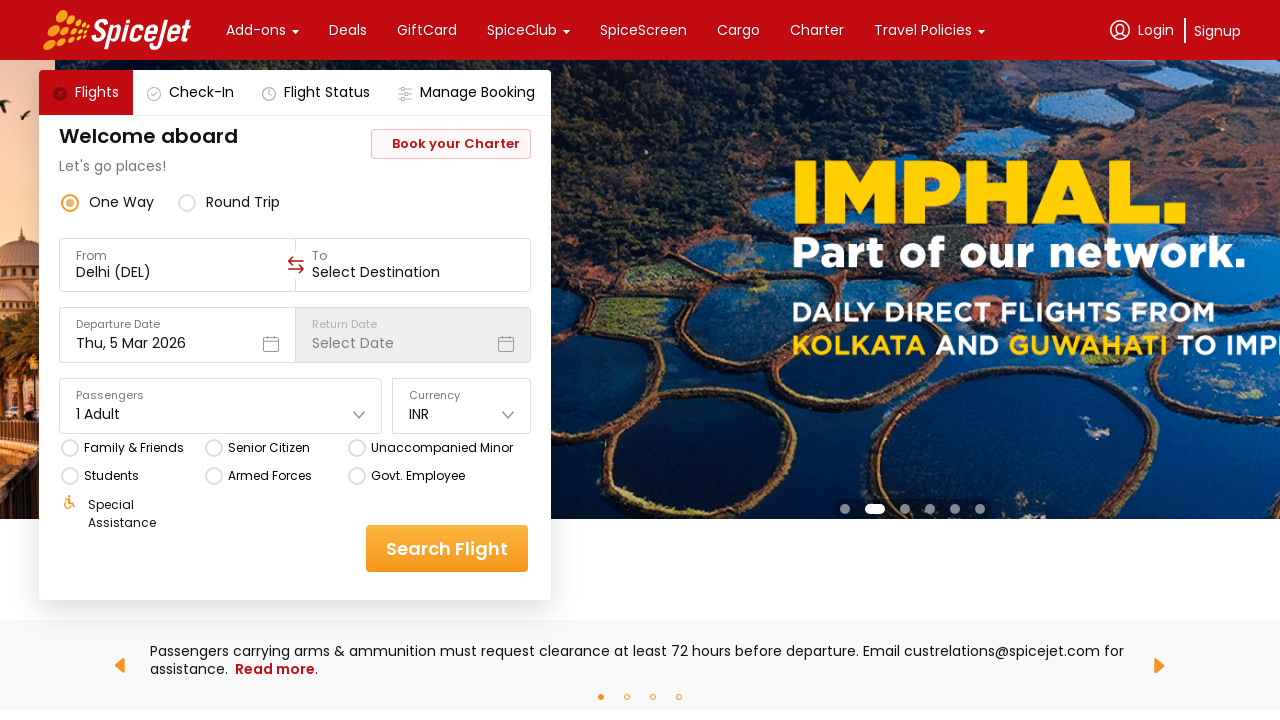

Located Add-ons menu element
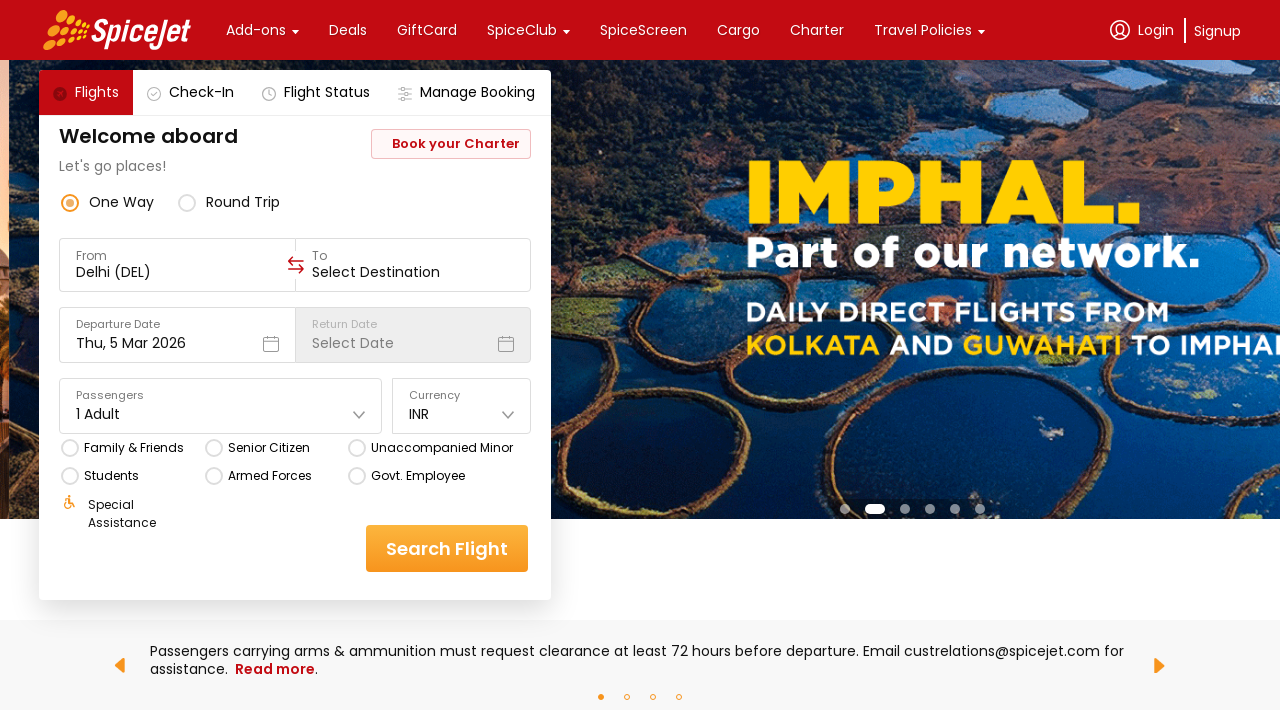

Hovered over Add-ons menu item at (256, 30) on xpath=//div[text()='Add-ons']
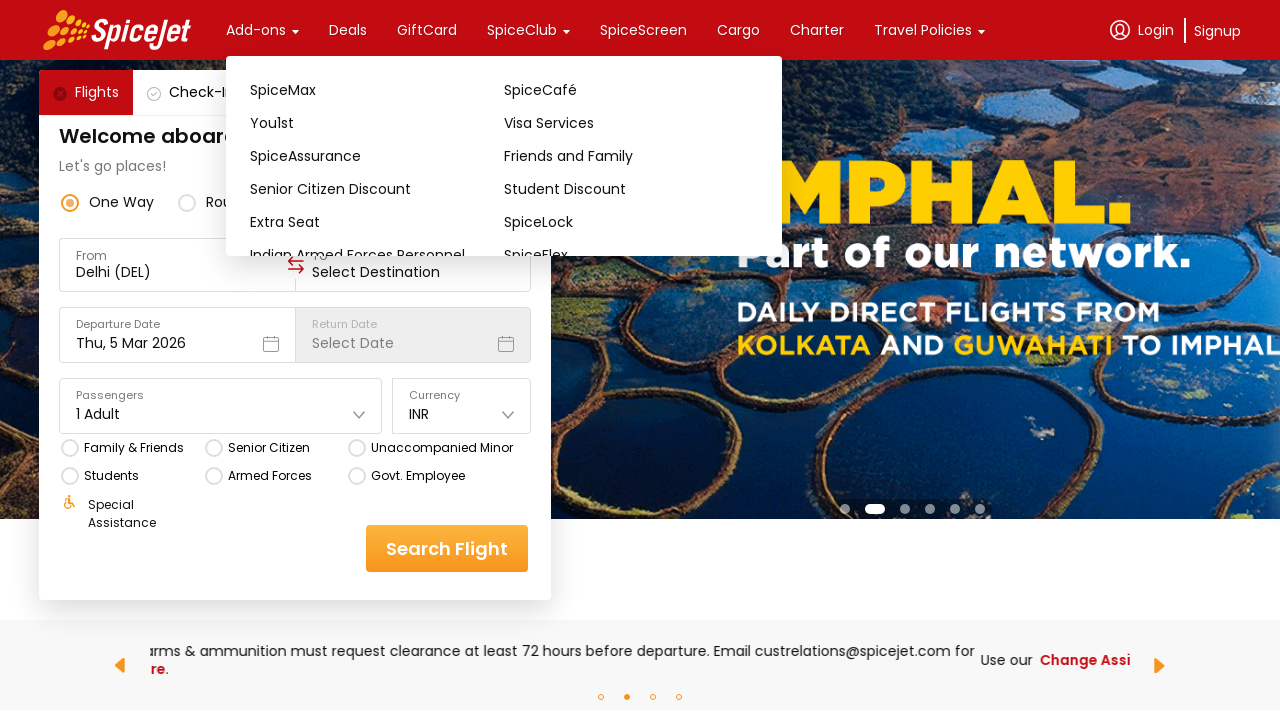

Waited for submenu to appear
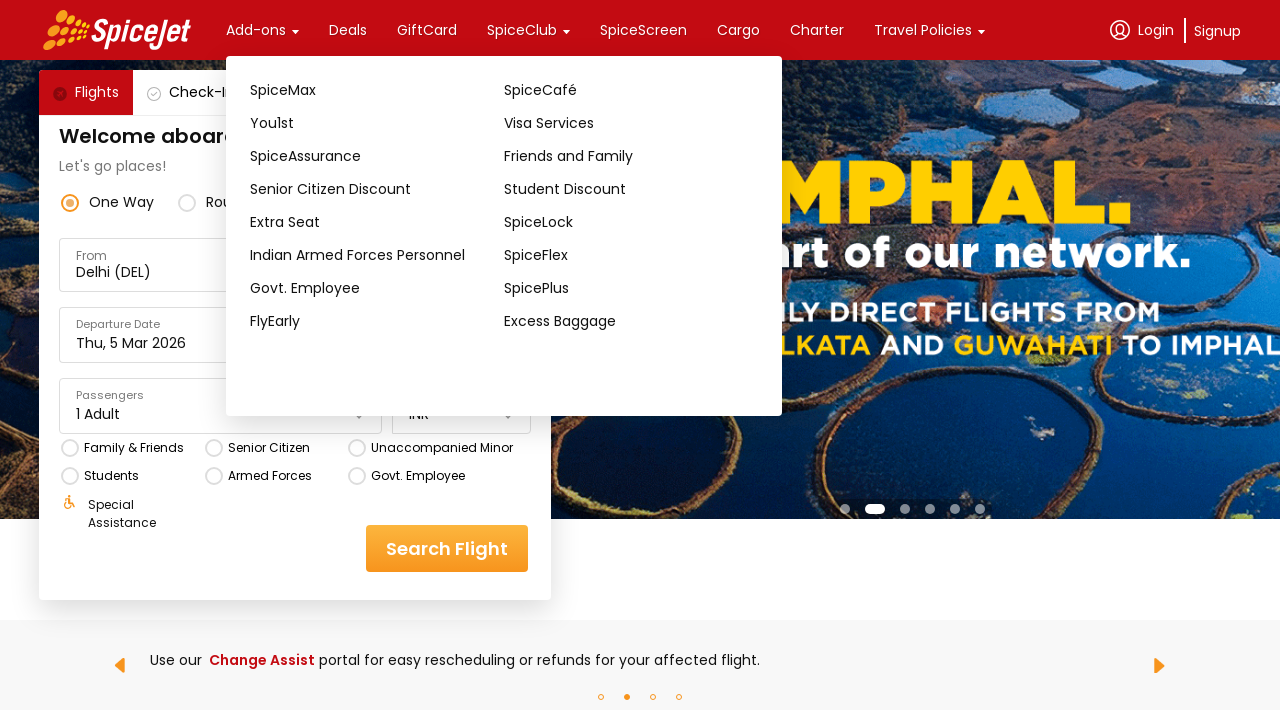

Clicked on SpiceMax option in the submenu at (377, 90) on xpath=//div[text()='SpiceMax']
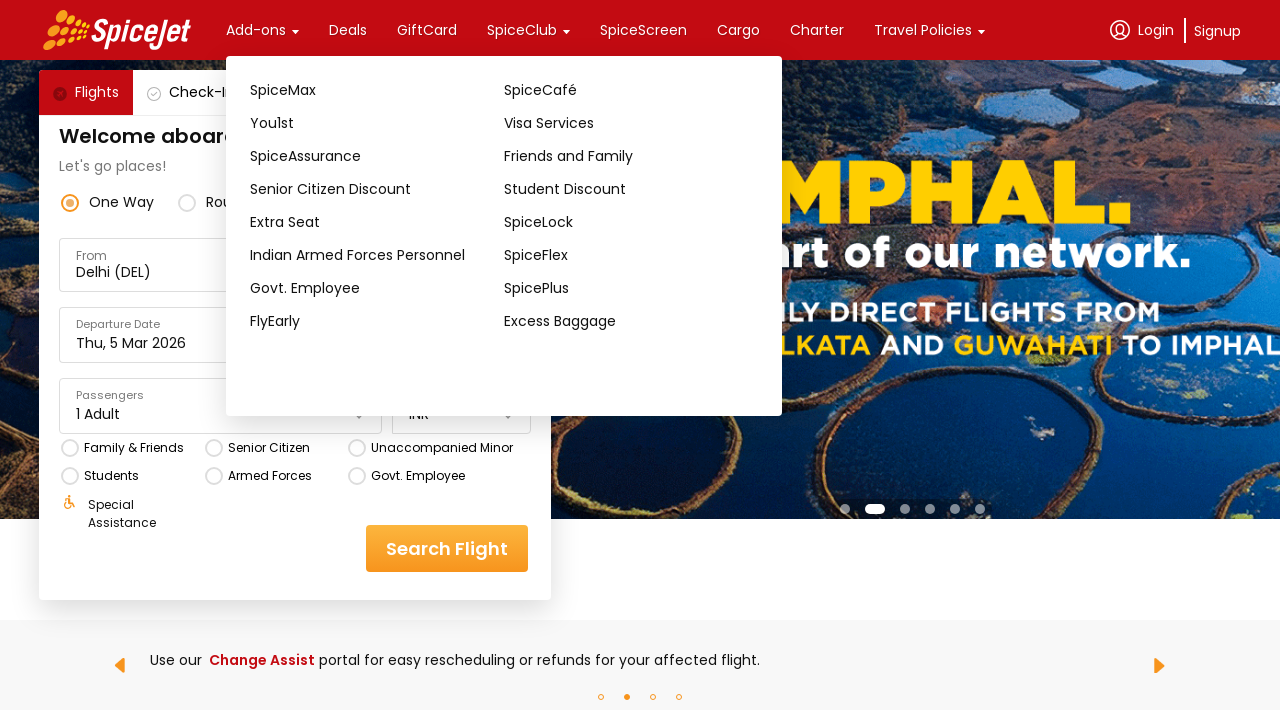

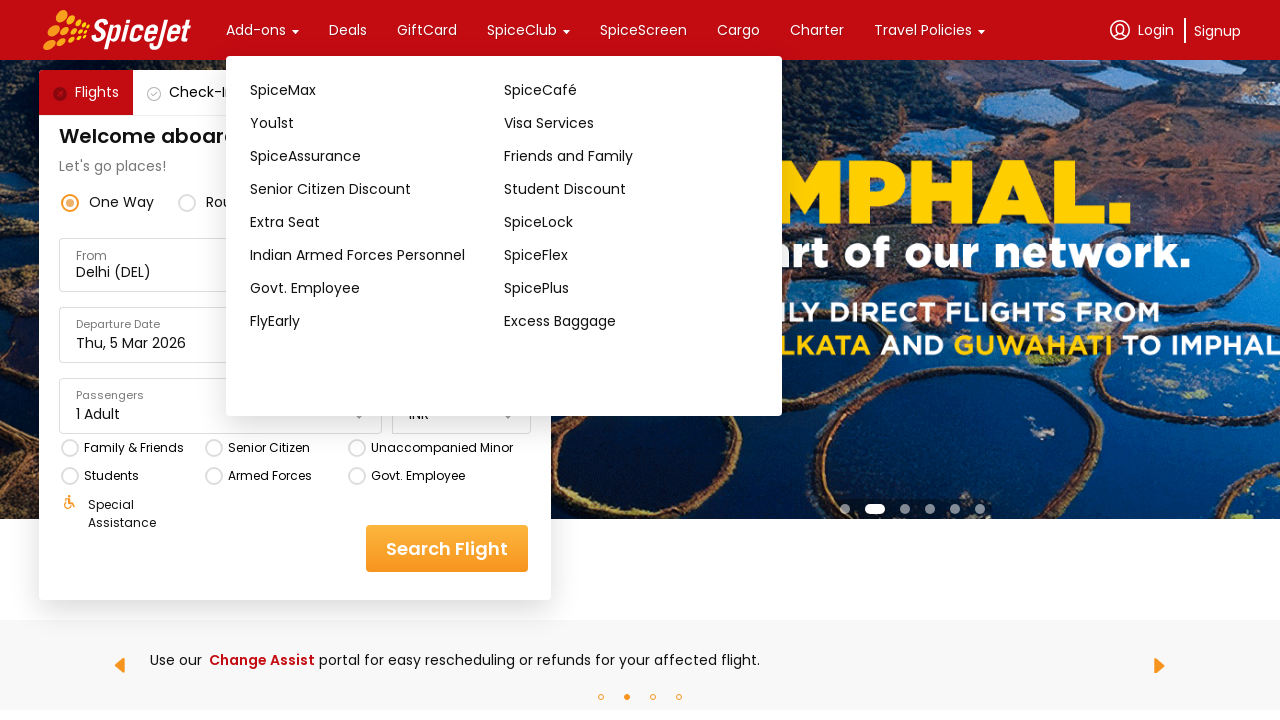